Tests radio button functionality by clicking on a radio button and verifying it becomes selected using the isSelected check.

Starting URL: https://grotechminds.com/is-selected/

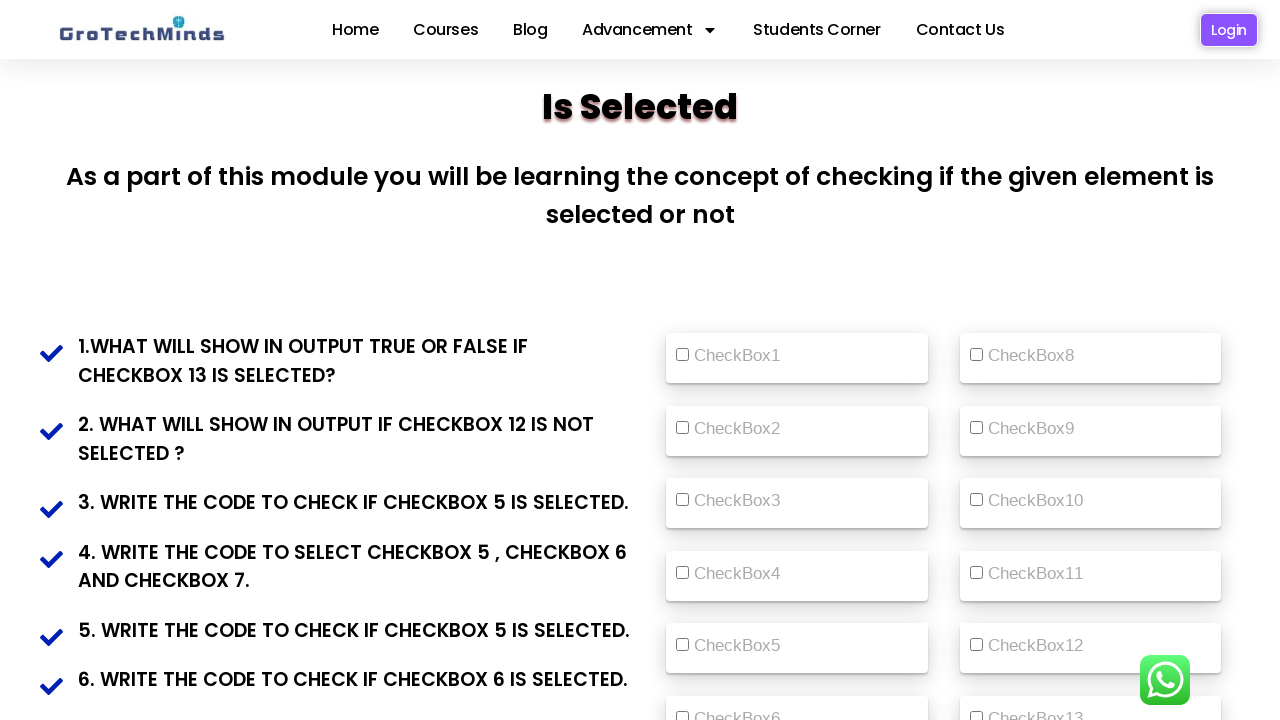

Clicked on radio button with id 'vehicle2' at (682, 355) on (//input[@id='vehicle2'])[1]
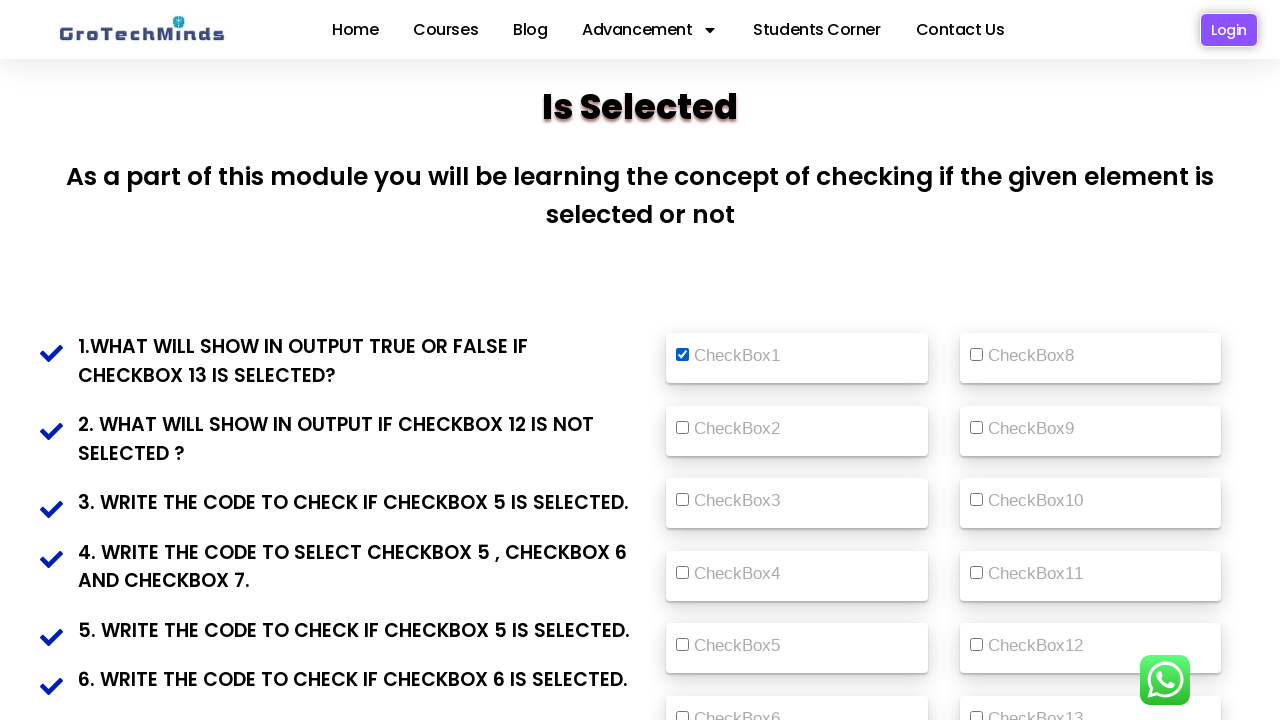

Verified radio button is selected: True
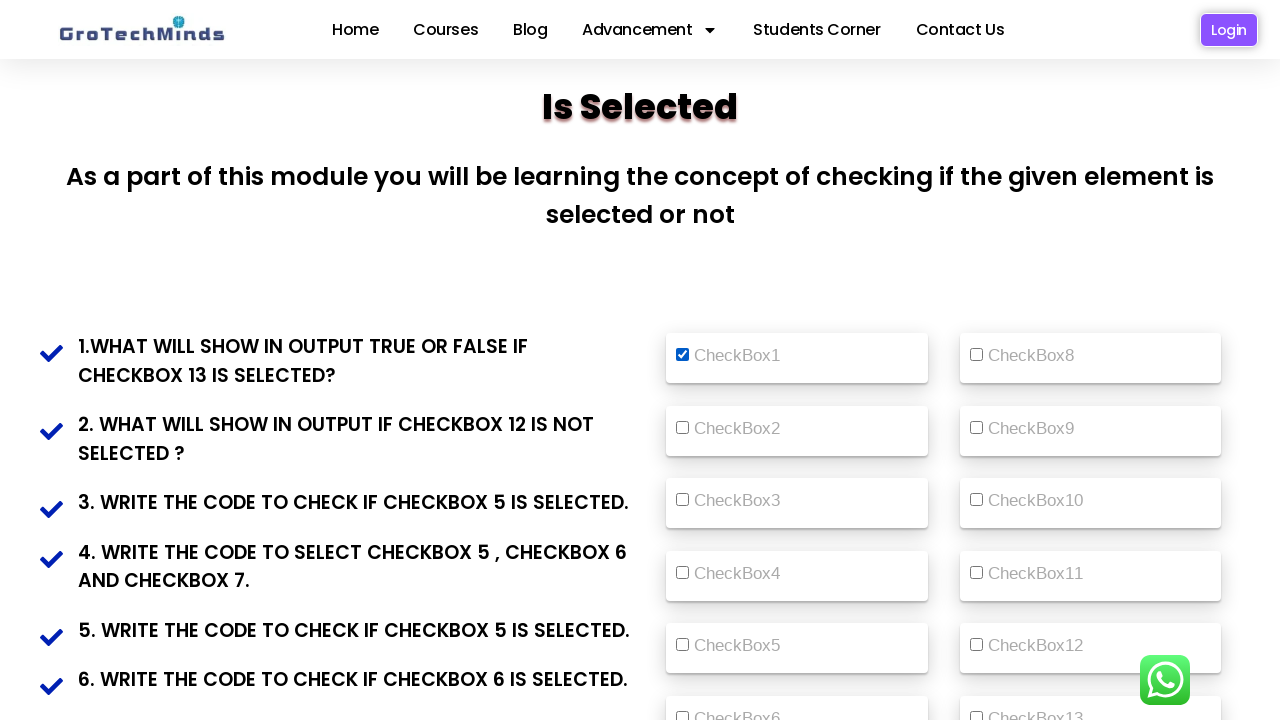

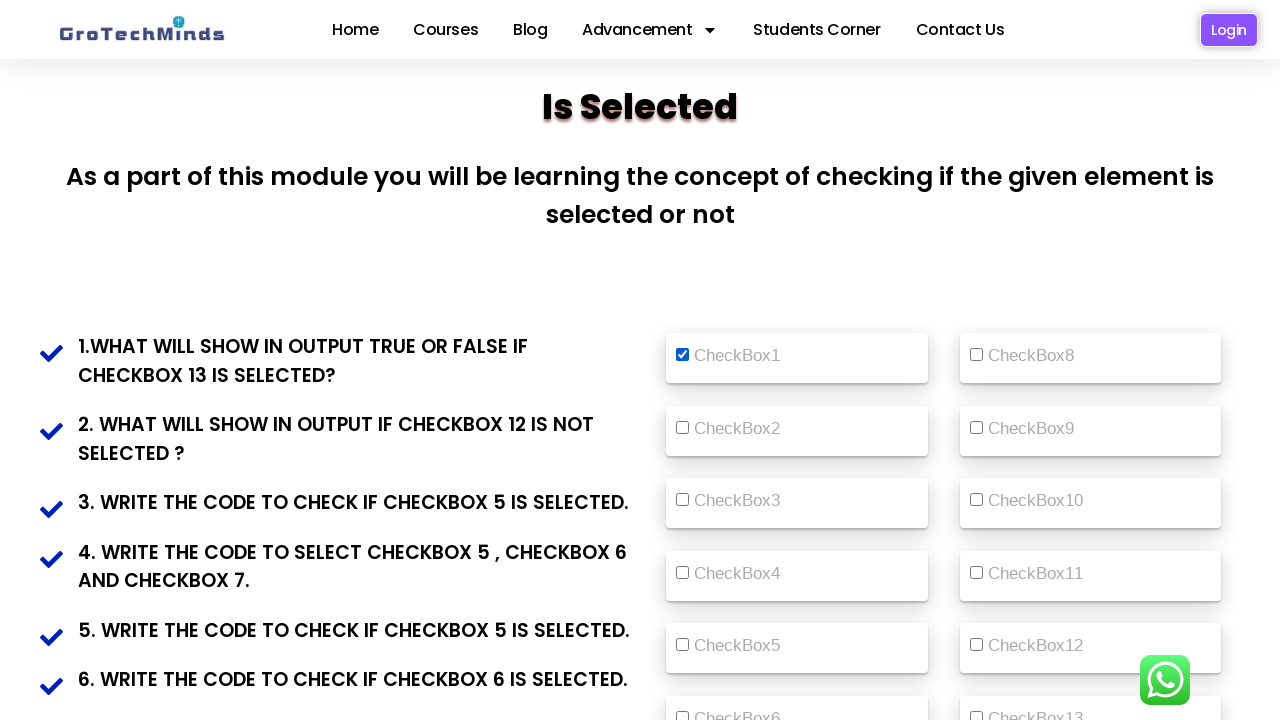